Tests loading behavior by clicking the green start button and verifying loading and success states appear using implicit wait timing.

Starting URL: https://uljanovs.github.io/site/examples/loading_color

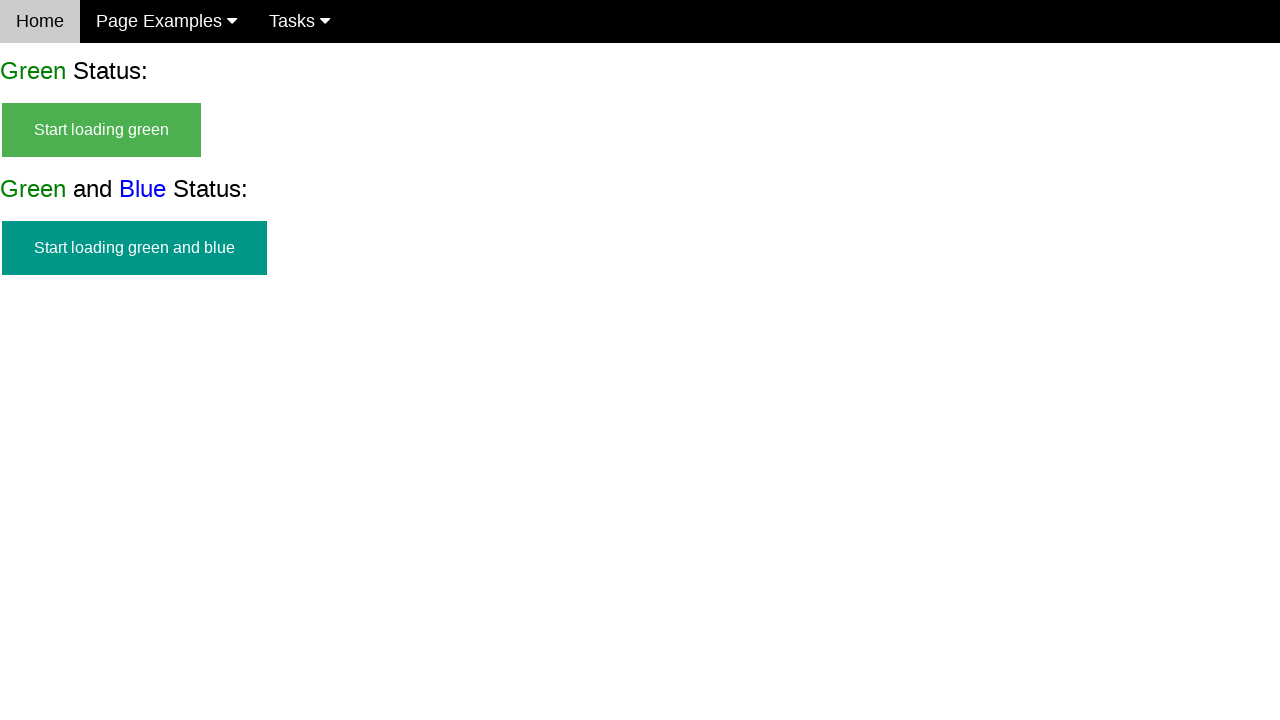

Clicked the green start button at (102, 130) on #start_green
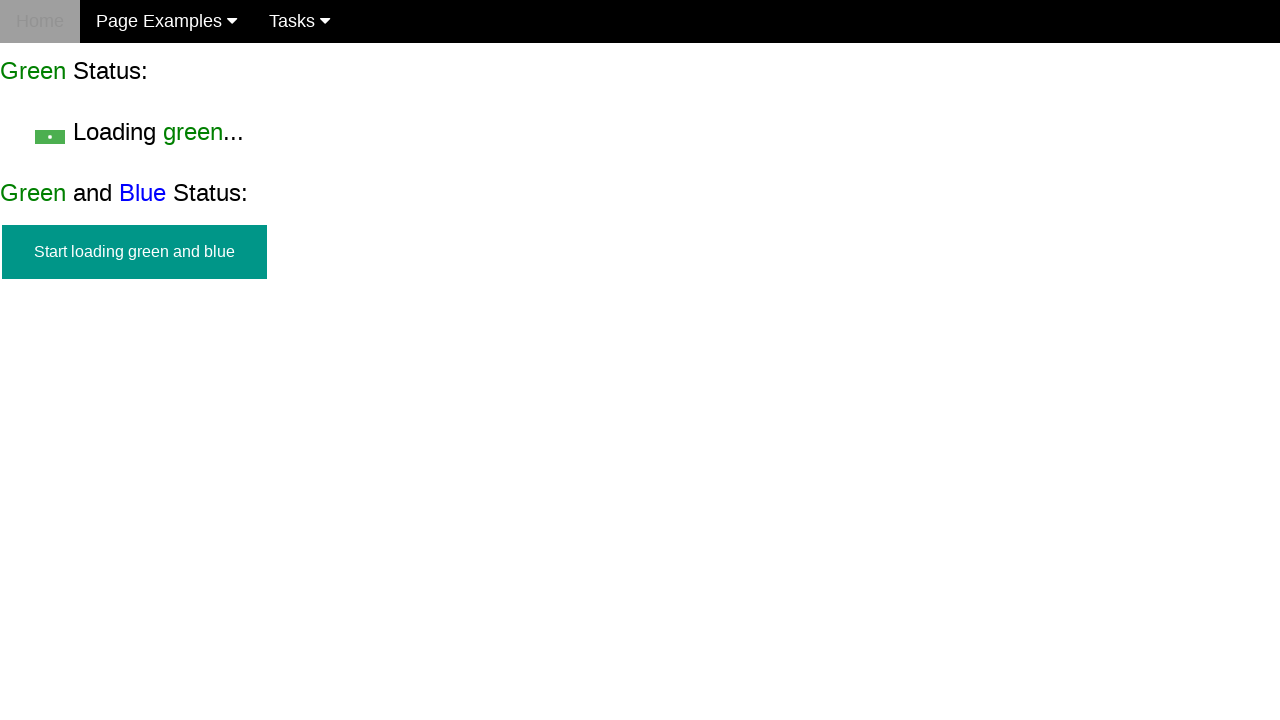

Loading state appeared
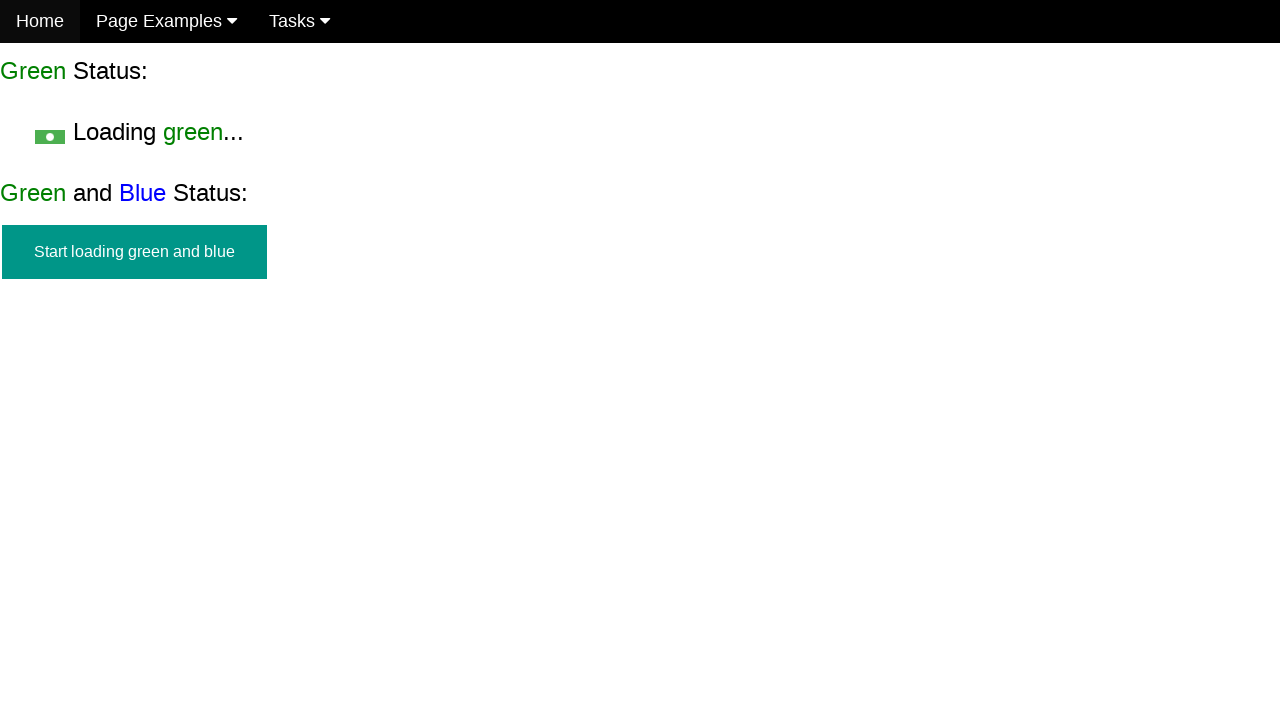

Verified loading text is visible
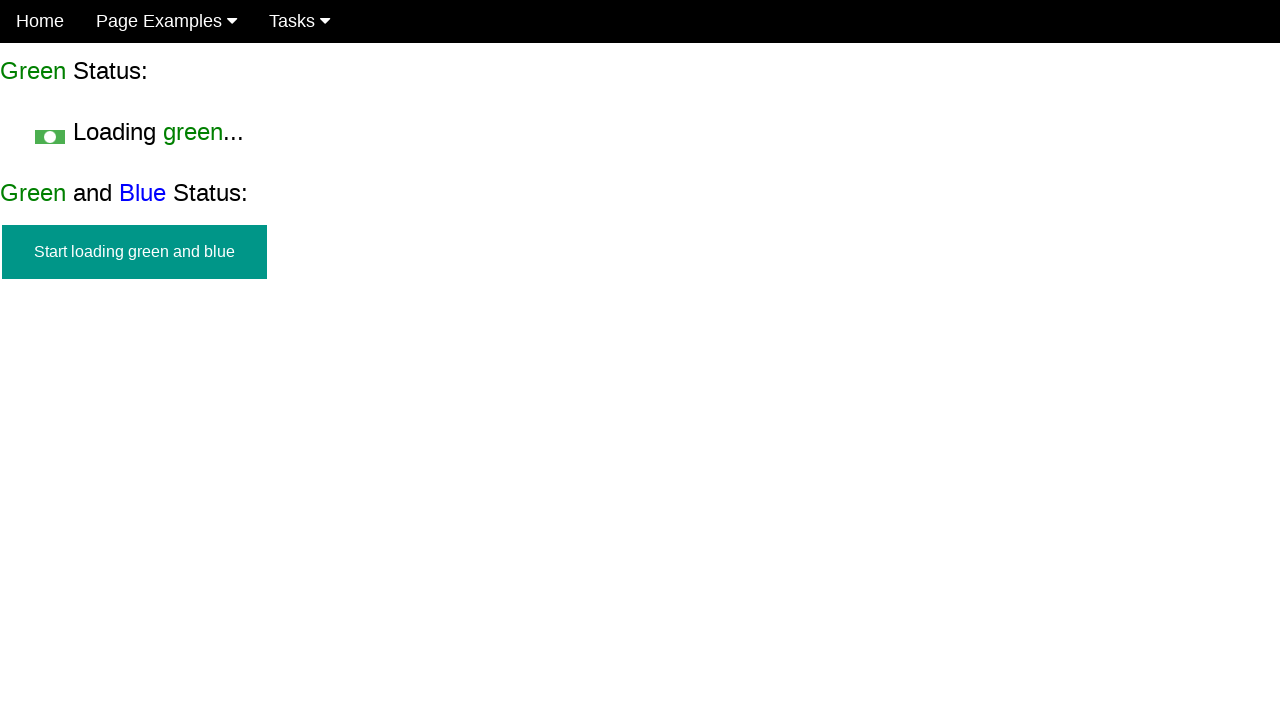

Success message appeared
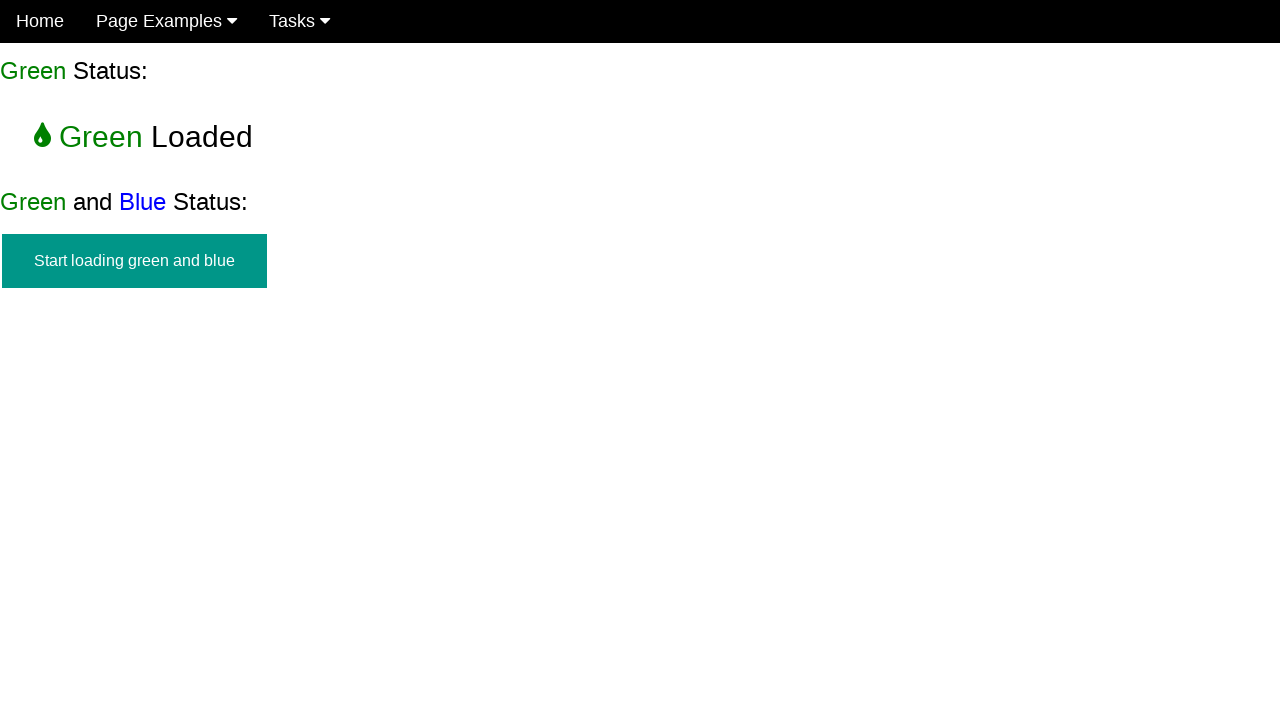

Verified success message is visible
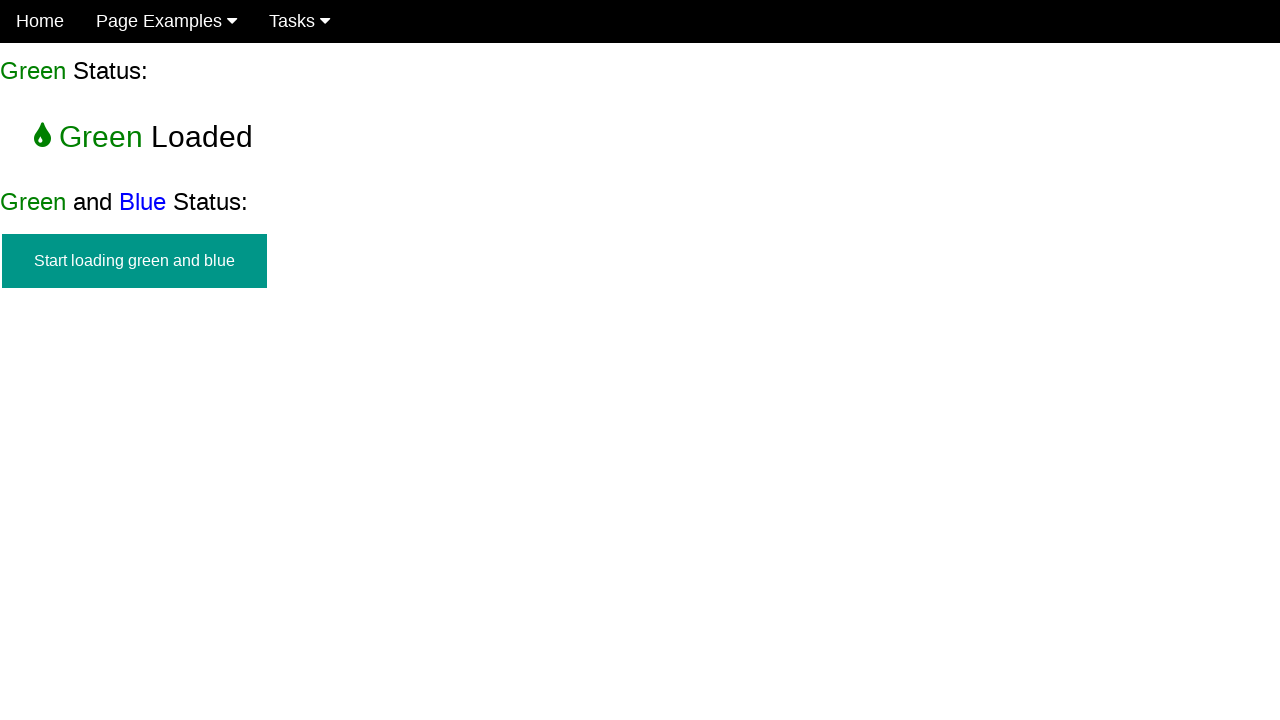

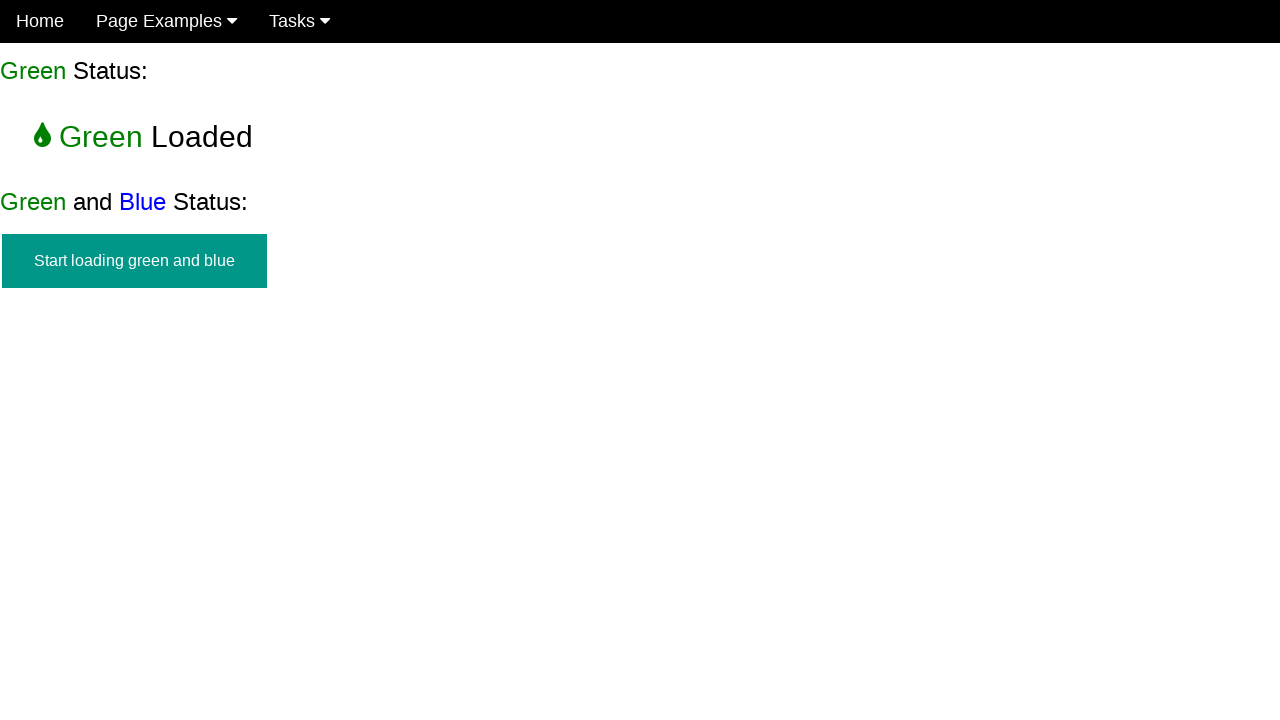